Tests opting out of A/B tests by adding an opt-out cookie on the homepage before navigating to the A/B test page, then confirming the page shows "No A/B Test".

Starting URL: http://the-internet.herokuapp.com

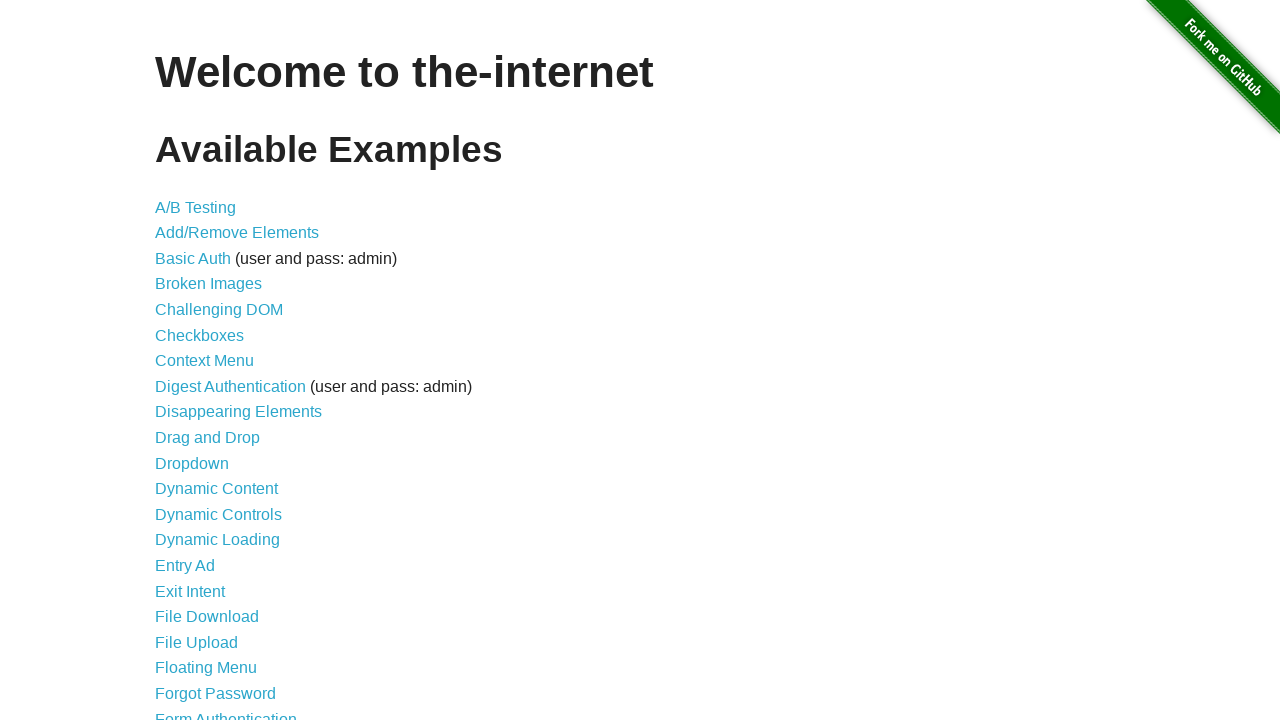

Added optimizelyOptOut cookie to opt out of A/B tests
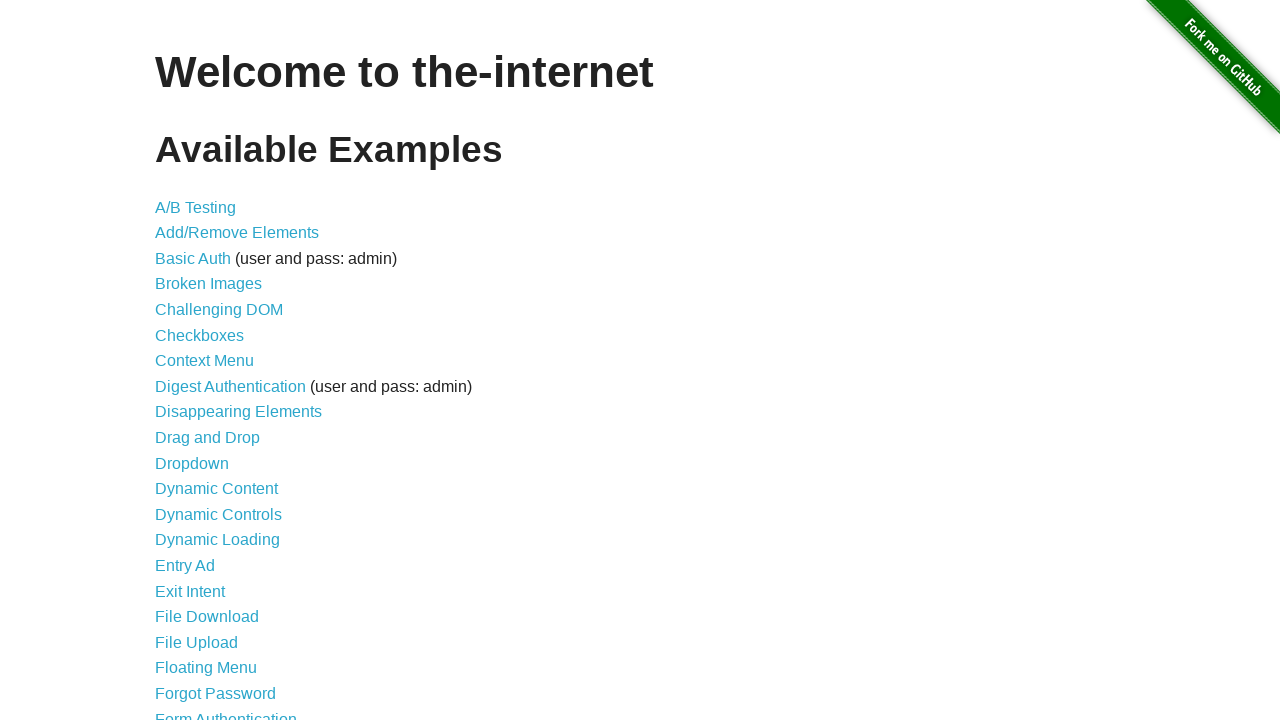

Navigated to A/B test page
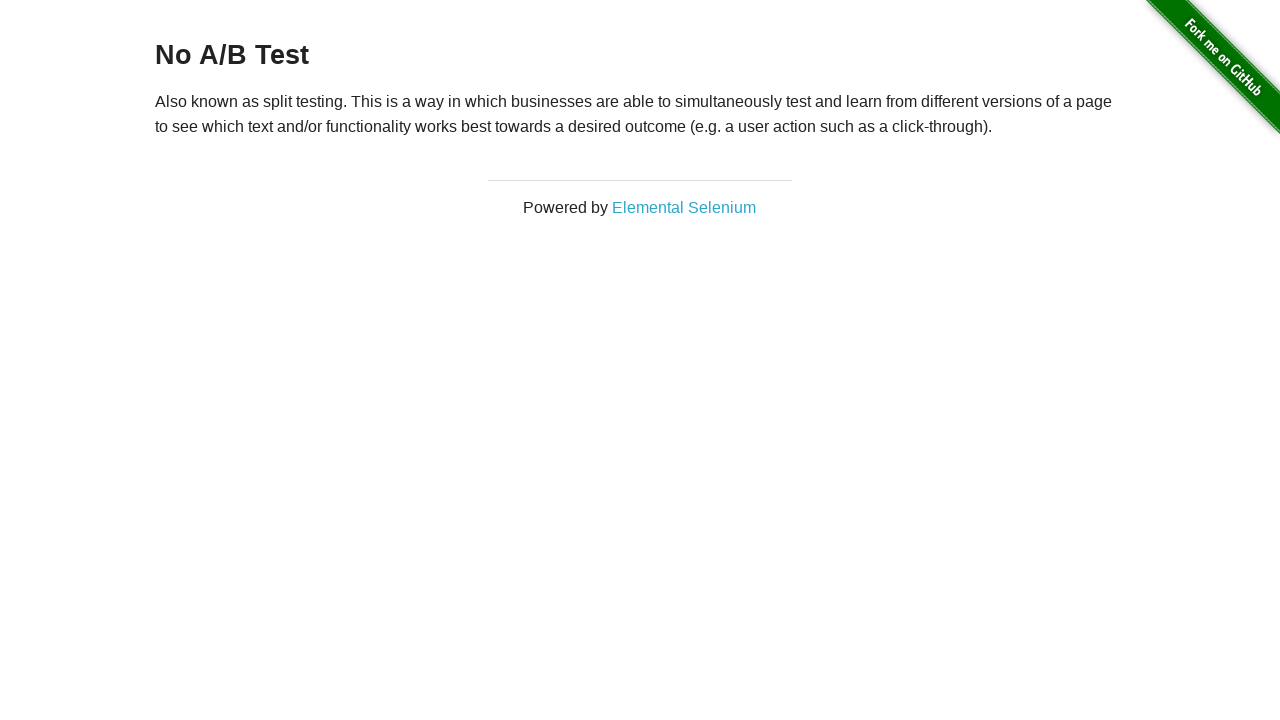

Retrieved heading text from page
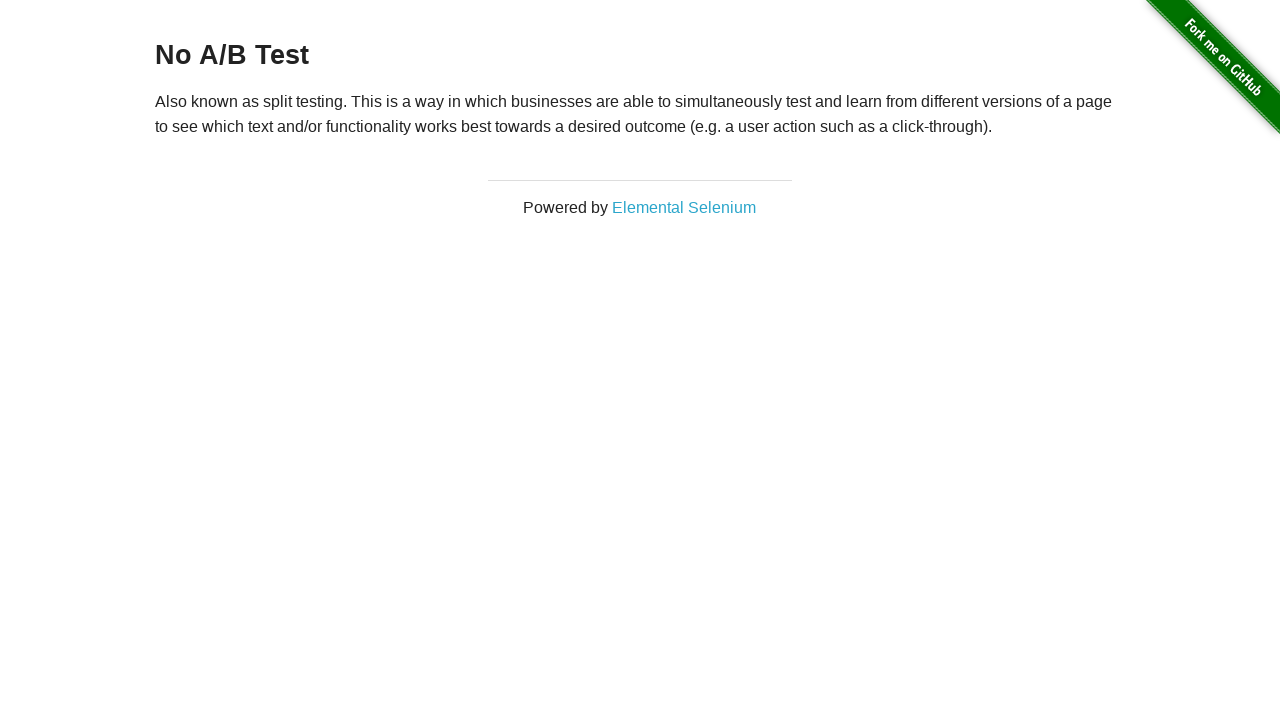

Confirmed page displays 'No A/B Test' - opt-out successful
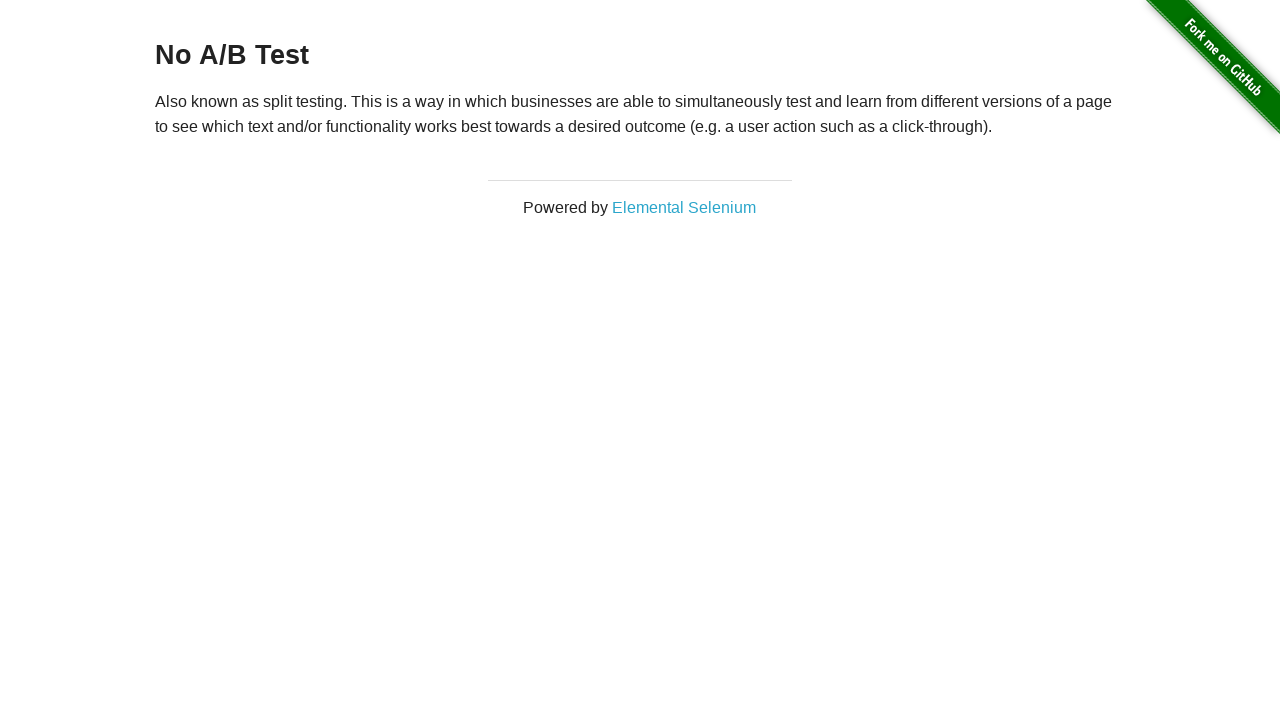

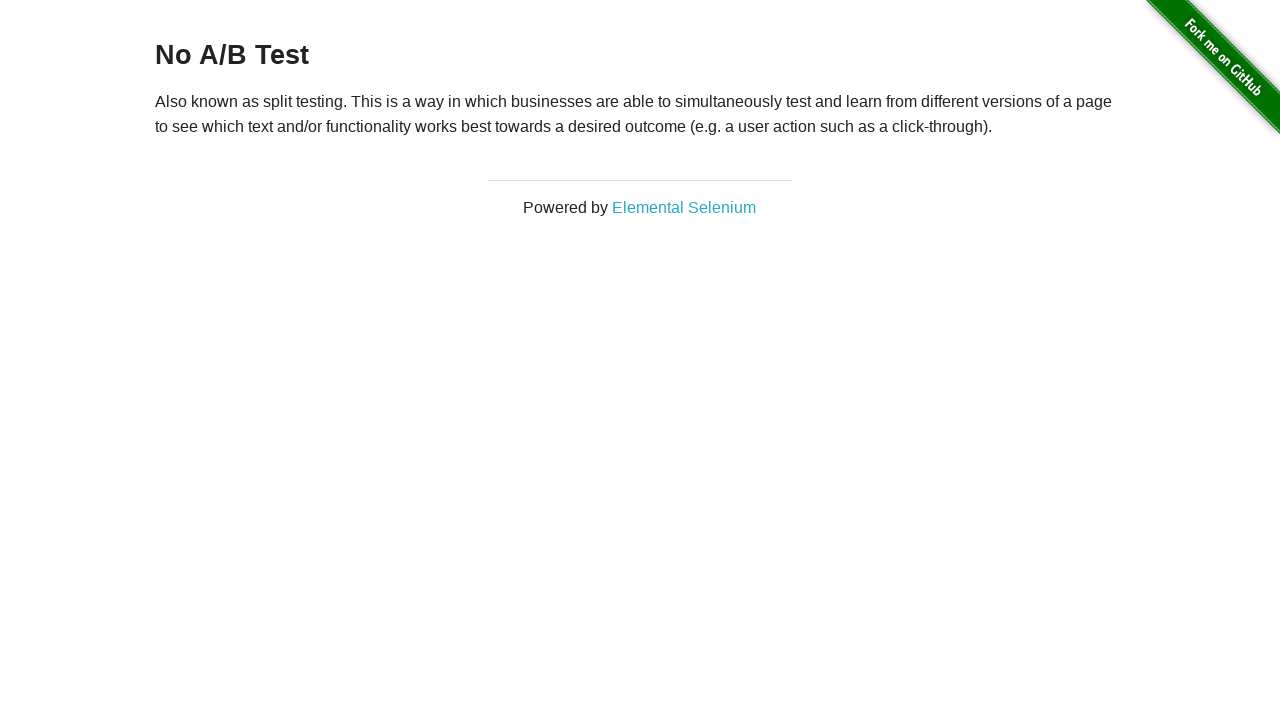